Tests JavaScript prompt alert handling by scrolling to the prompt button, clicking it, entering text in the alert, and accepting it.

Starting URL: https://demoqa.com/alerts

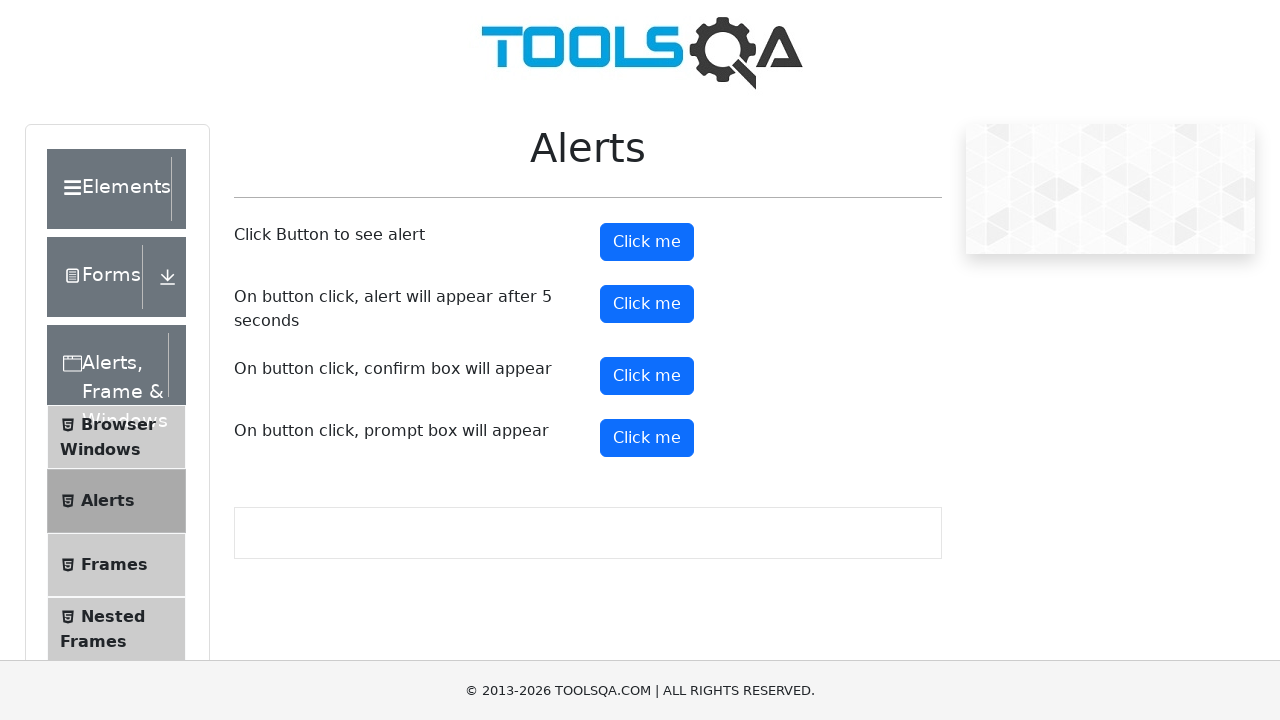

Scrolled to prompt button
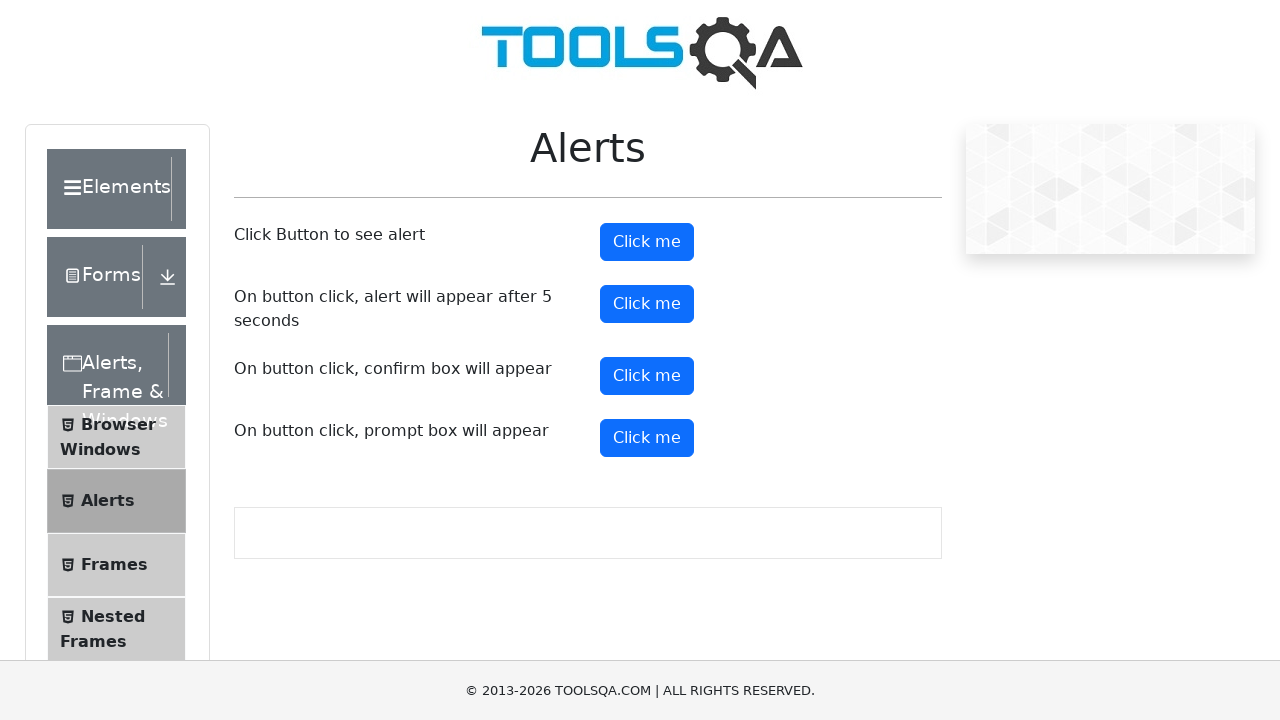

Set up dialog handler to accept with 'test123'
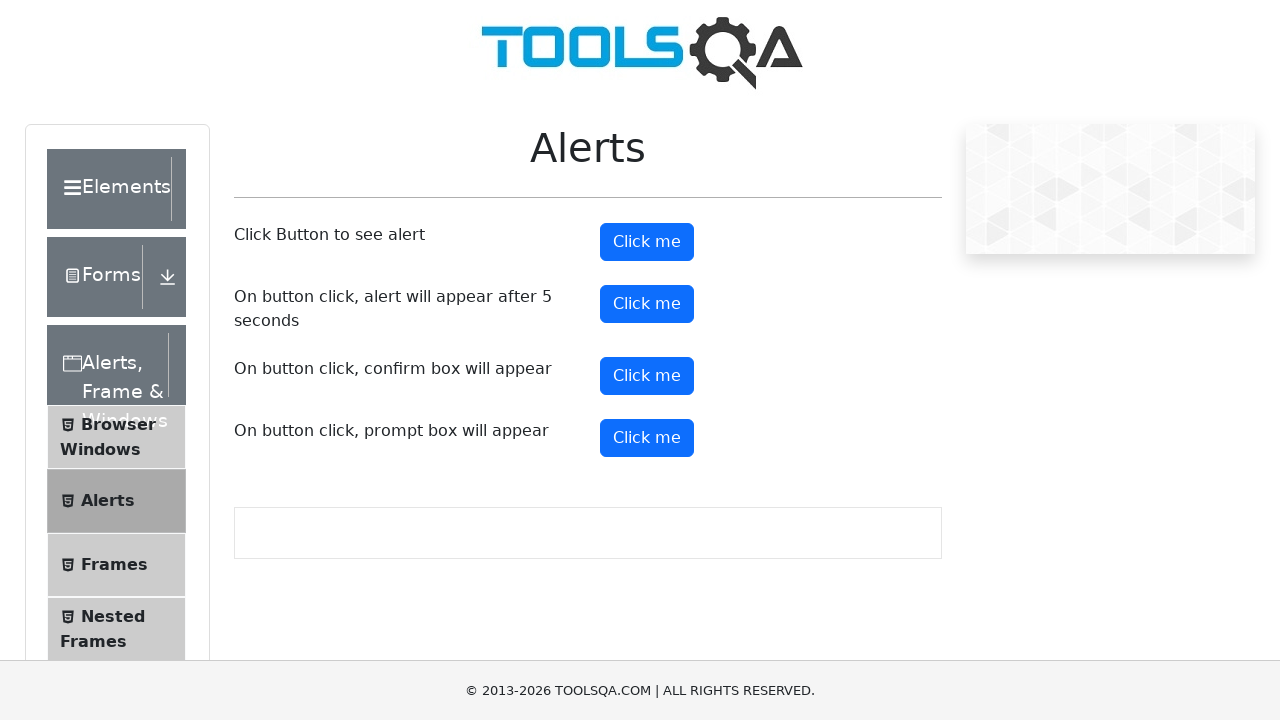

Clicked prompt button to trigger alert at (647, 438) on #promtButton
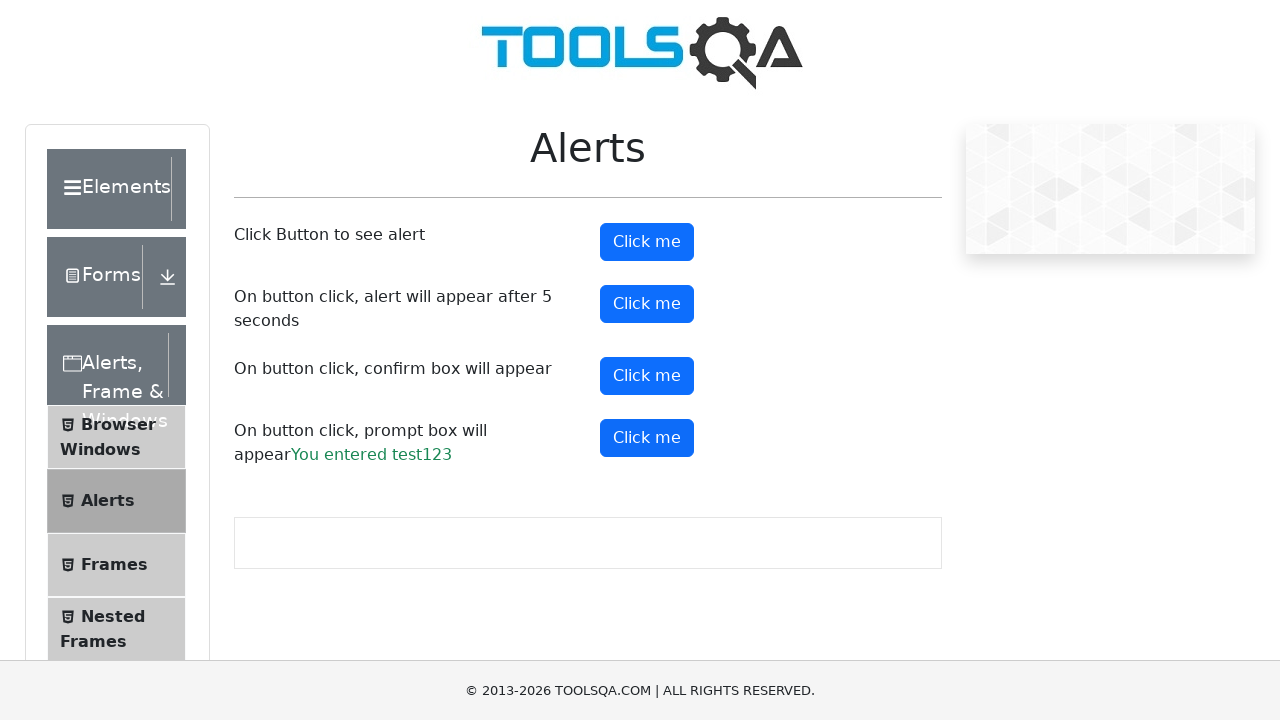

Waited for dialog to be handled
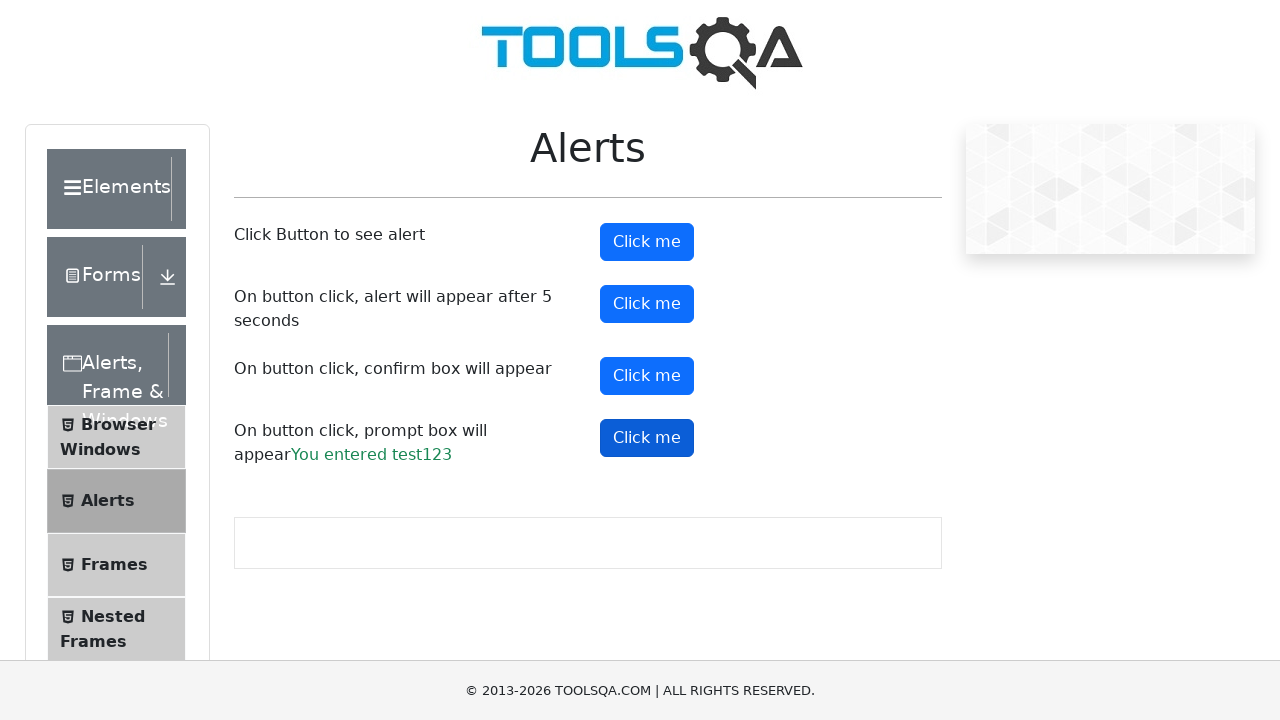

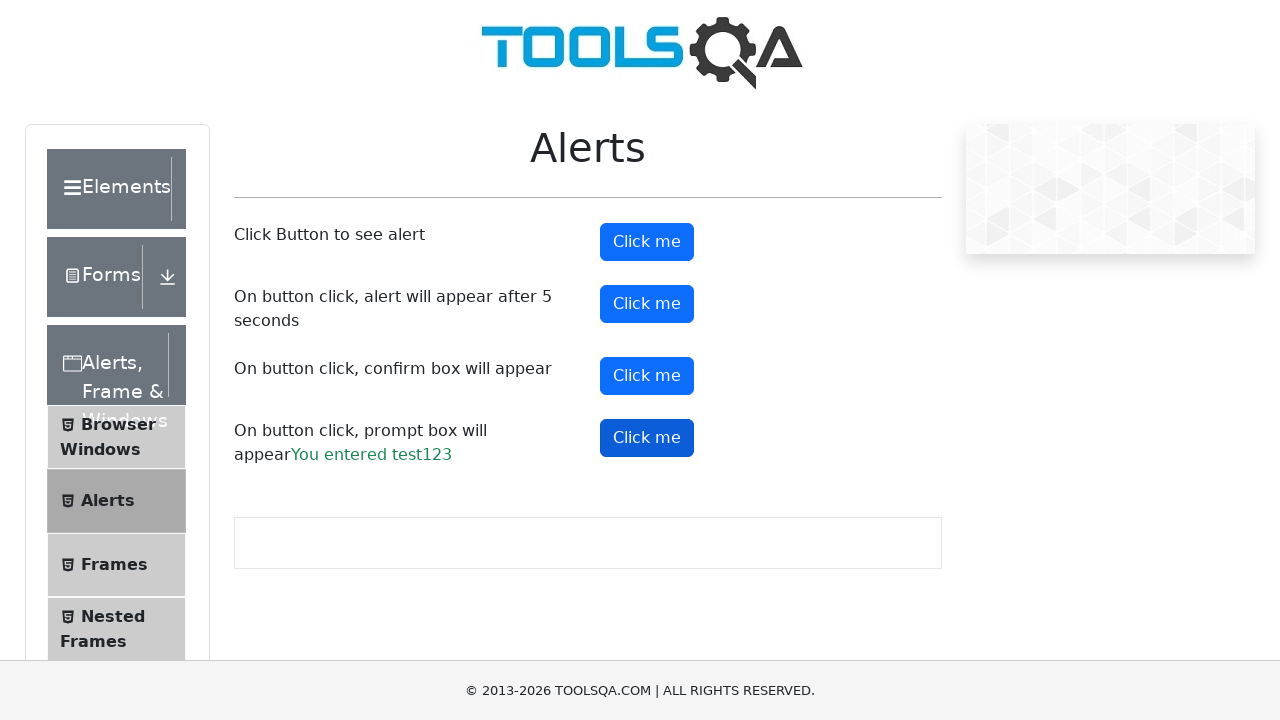